Tests the product review functionality by navigating to a product, opening the reviews tab, and submitting a 5-star review with comment, author name, and email

Starting URL: https://practice.automationtesting.in/

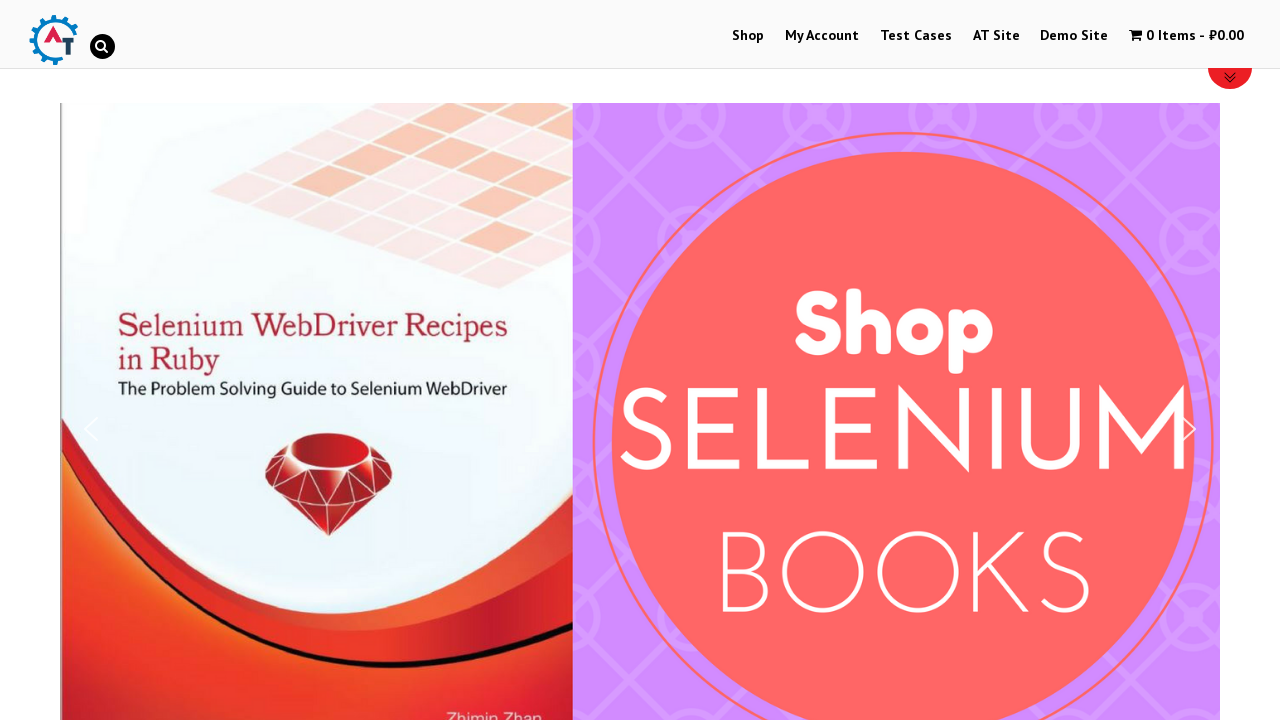

Scrolled down 600px to view products
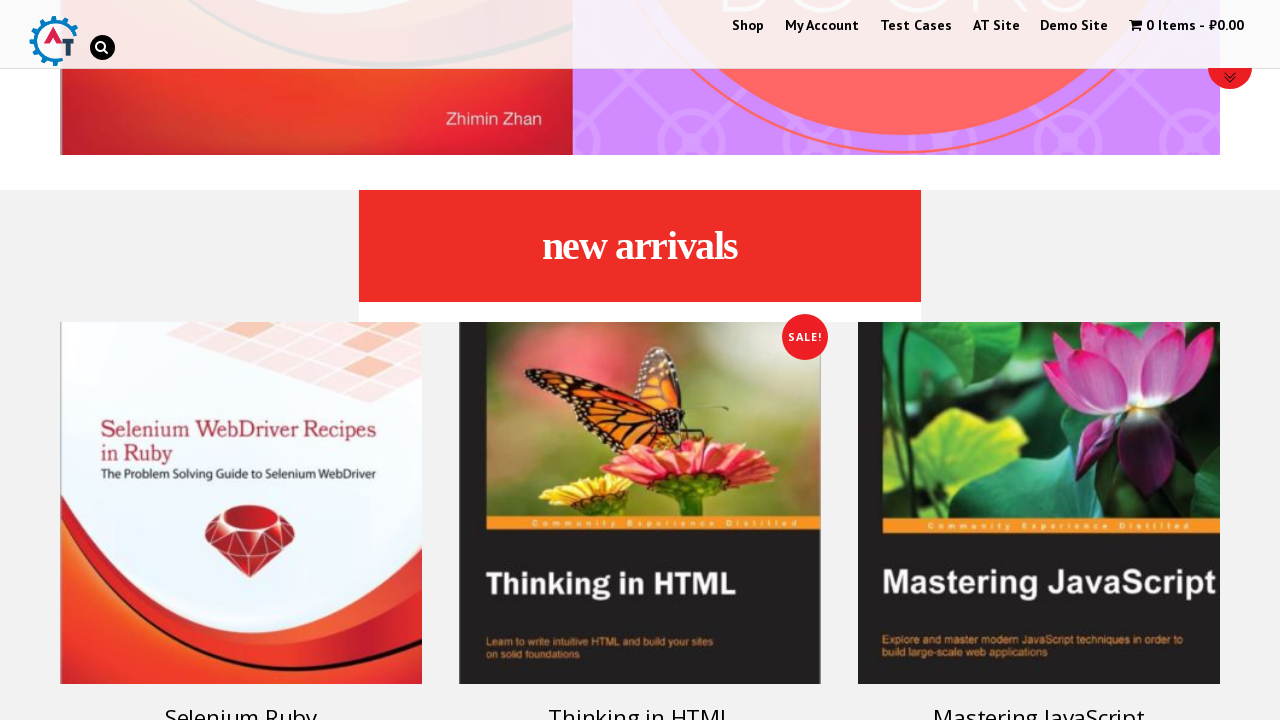

Clicked on the first product at (241, 458) on .woocommerce-LoopProduct-link
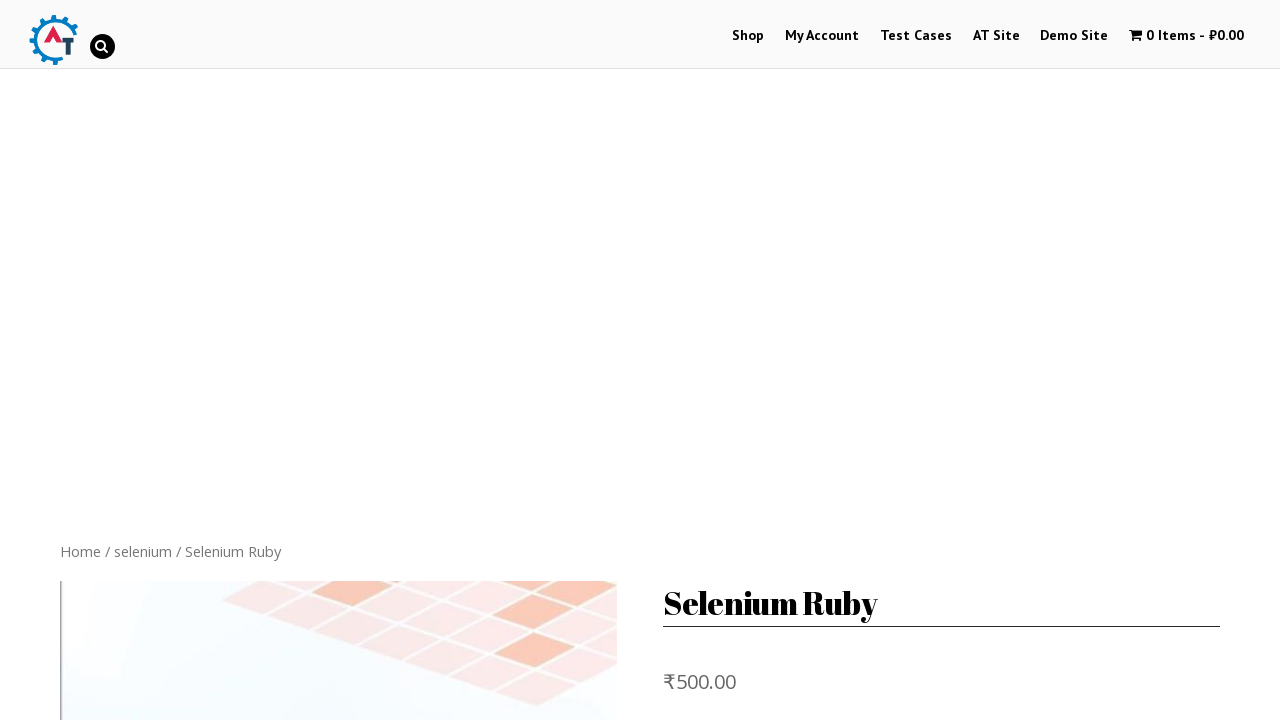

Clicked on reviews tab at (309, 360) on .reviews_tab
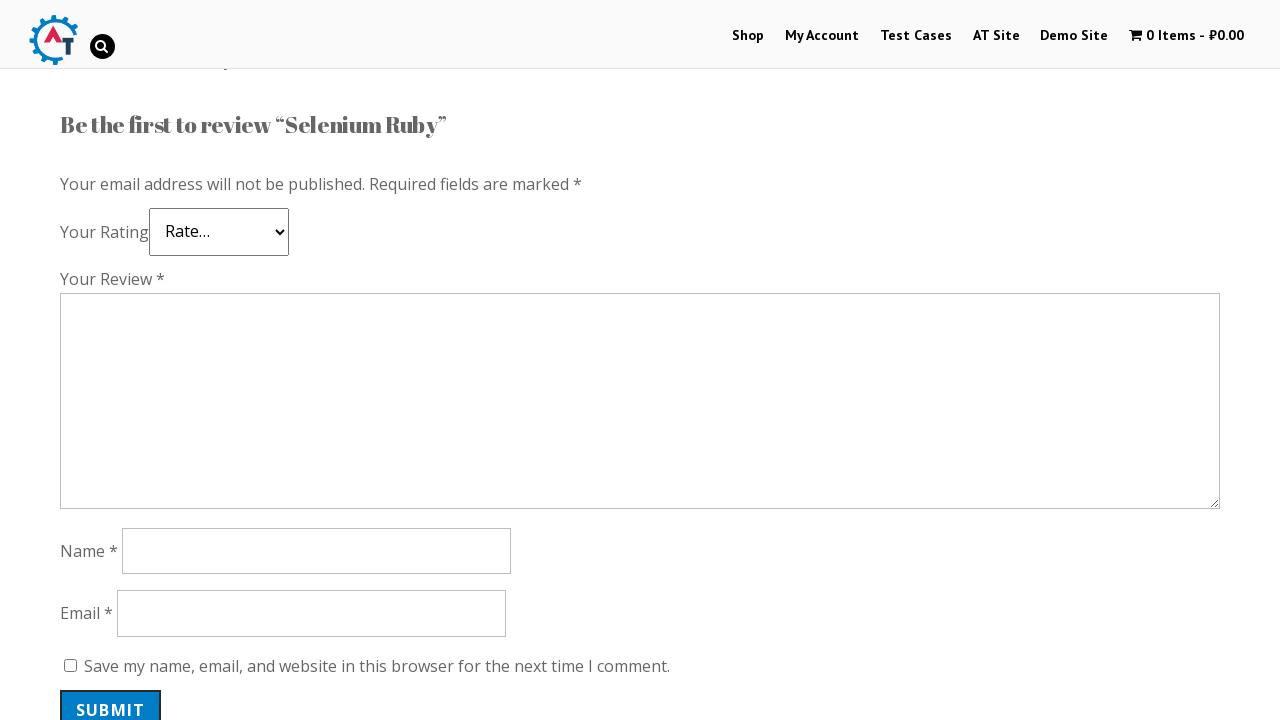

Clicked 5-star rating at (132, 244) on .star-5
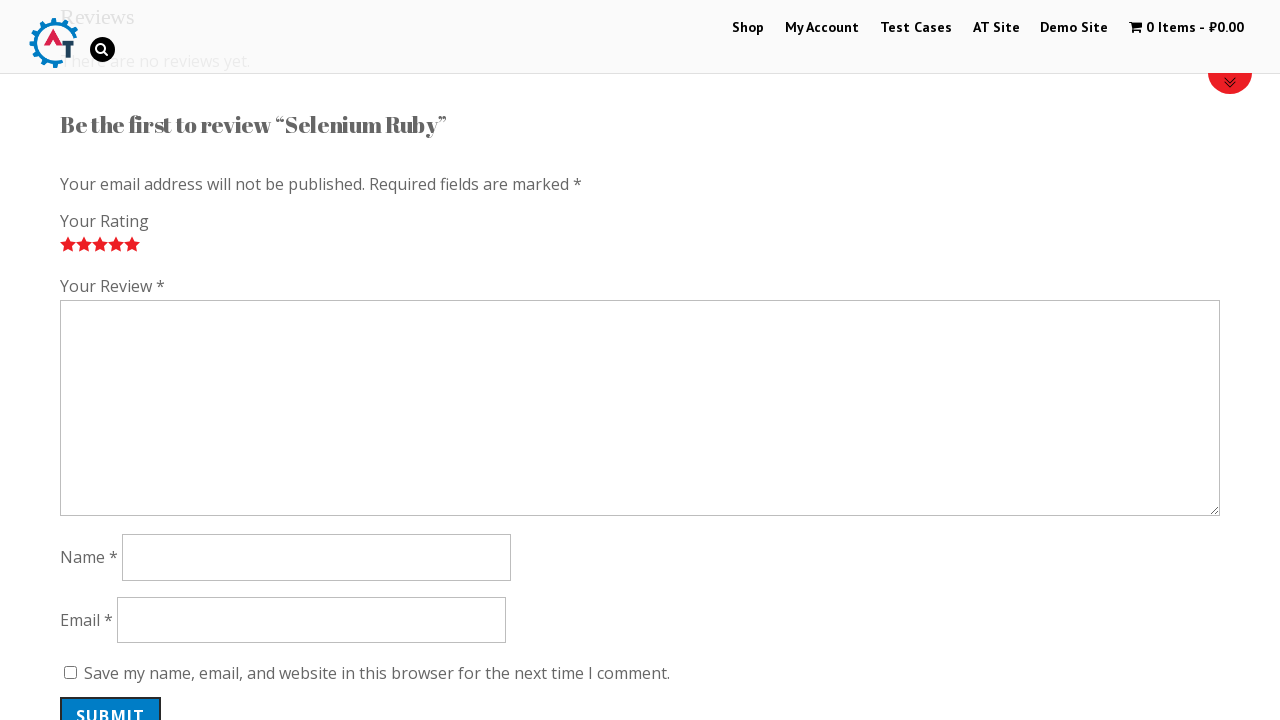

Filled review comment with 'Nice book!' on #comment
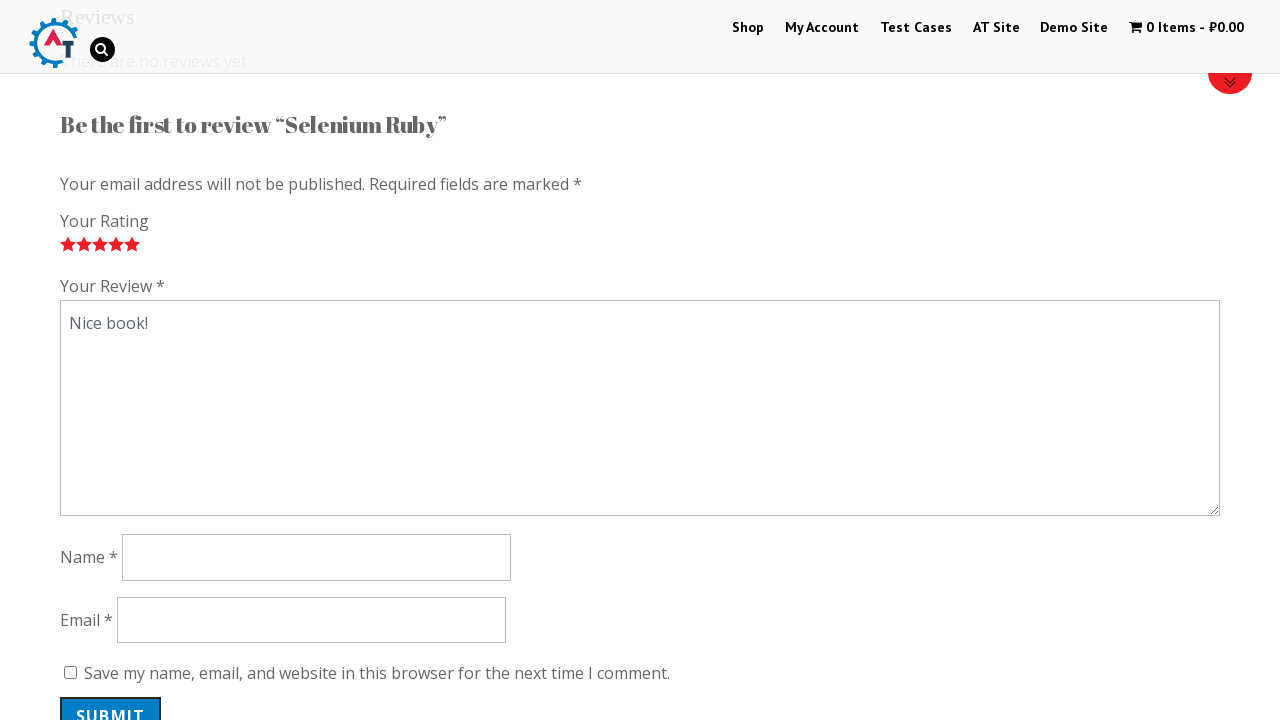

Filled author name field with 'Jackie' on #author
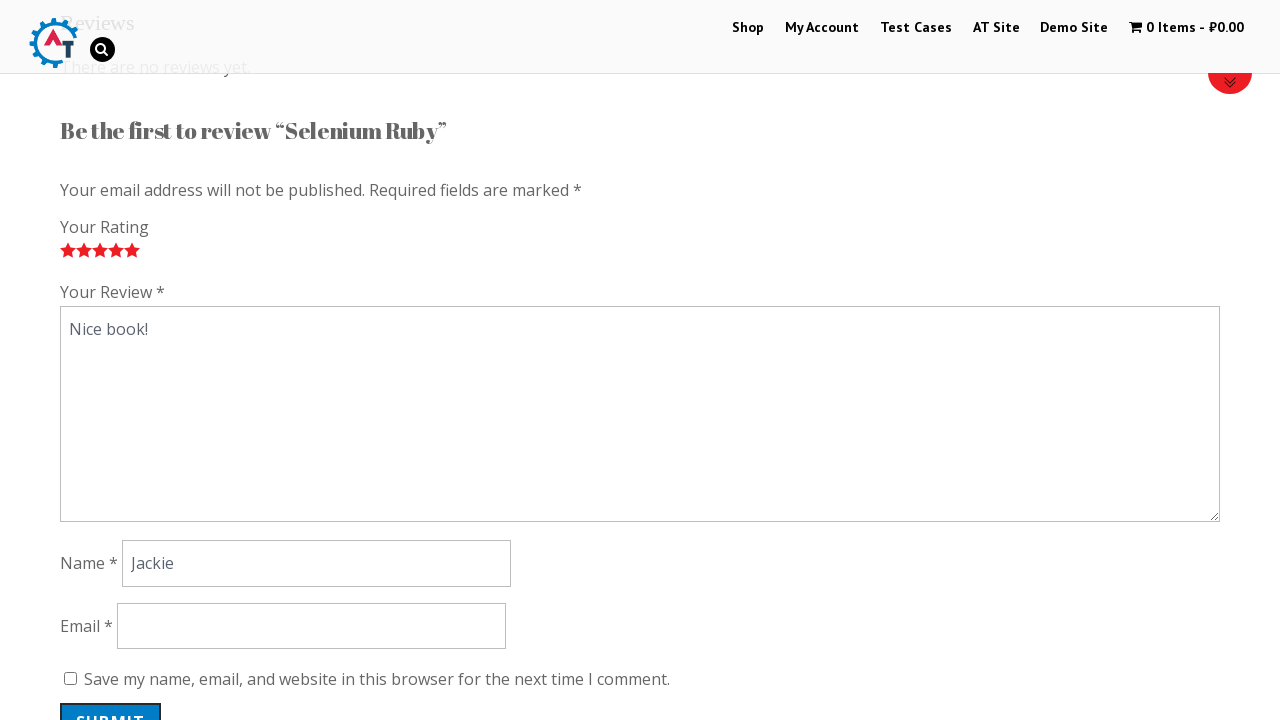

Filled email field with 'jackie@jackie.com' on #email
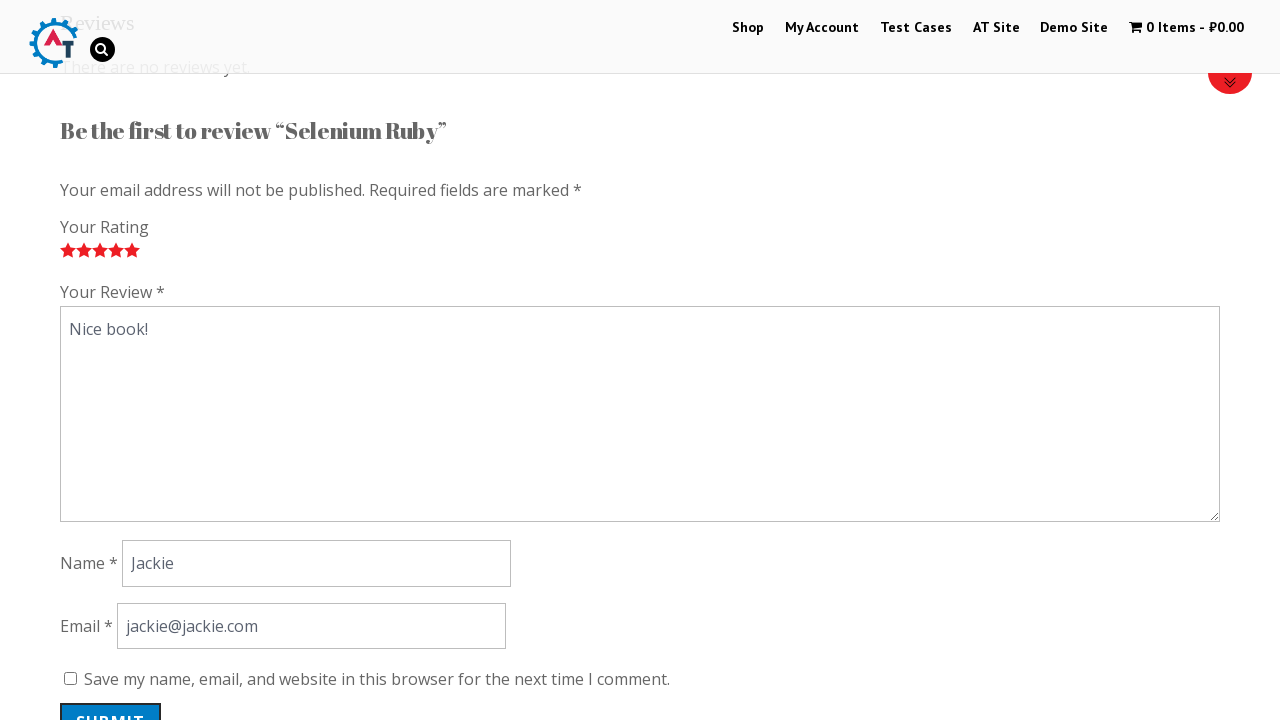

Submitted the 5-star review at (111, 700) on #submit
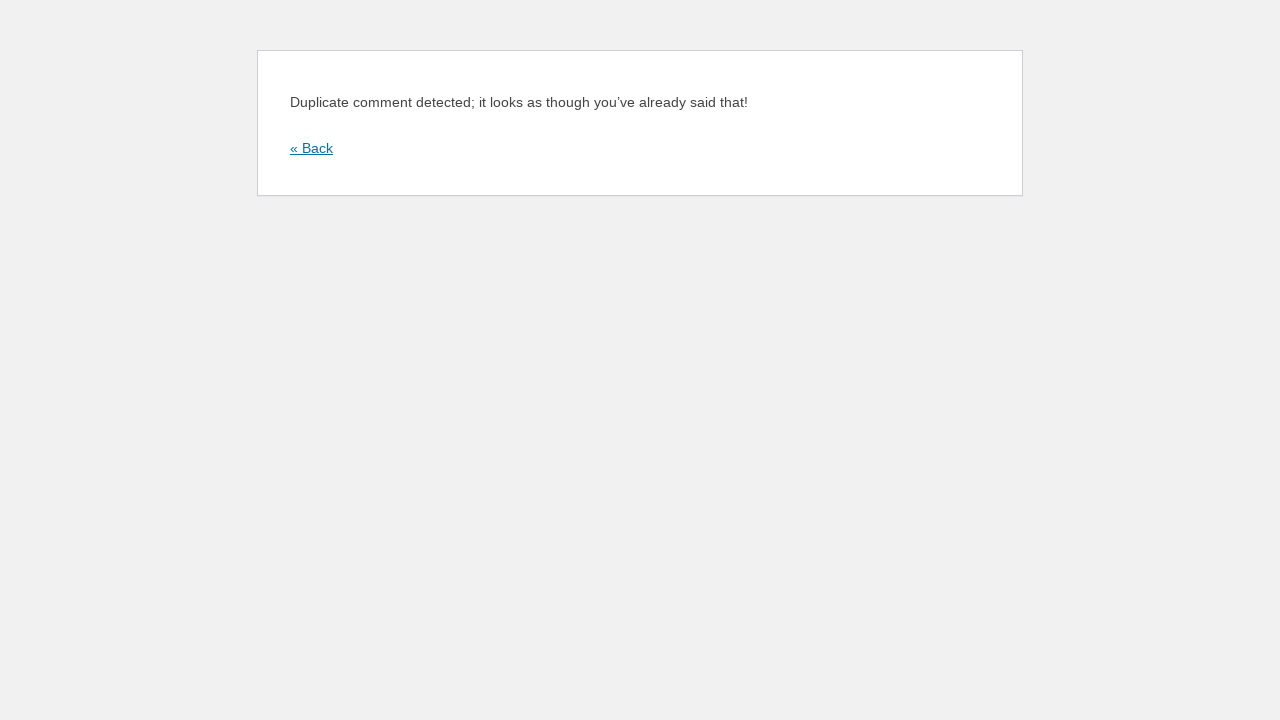

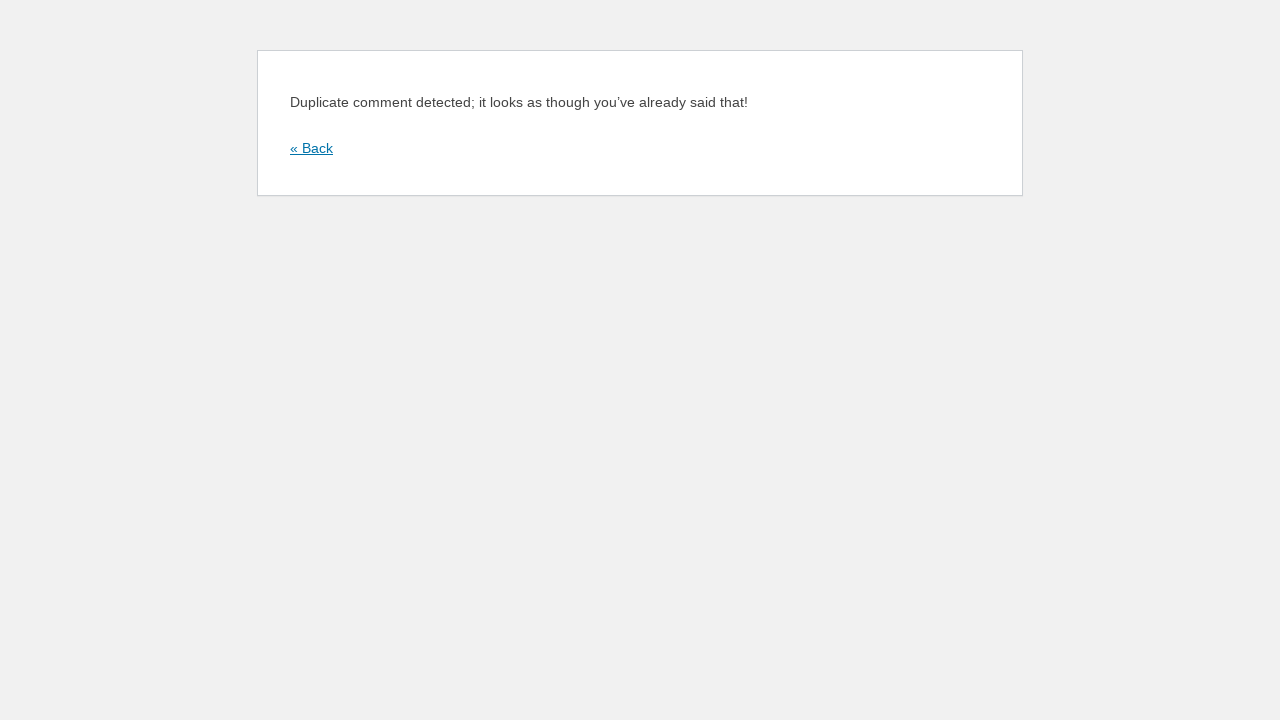